Tests GitHub search functionality by searching for a specific repository, navigating to it, opening the Issues tab, and verifying that a specific issue number exists.

Starting URL: https://github.com

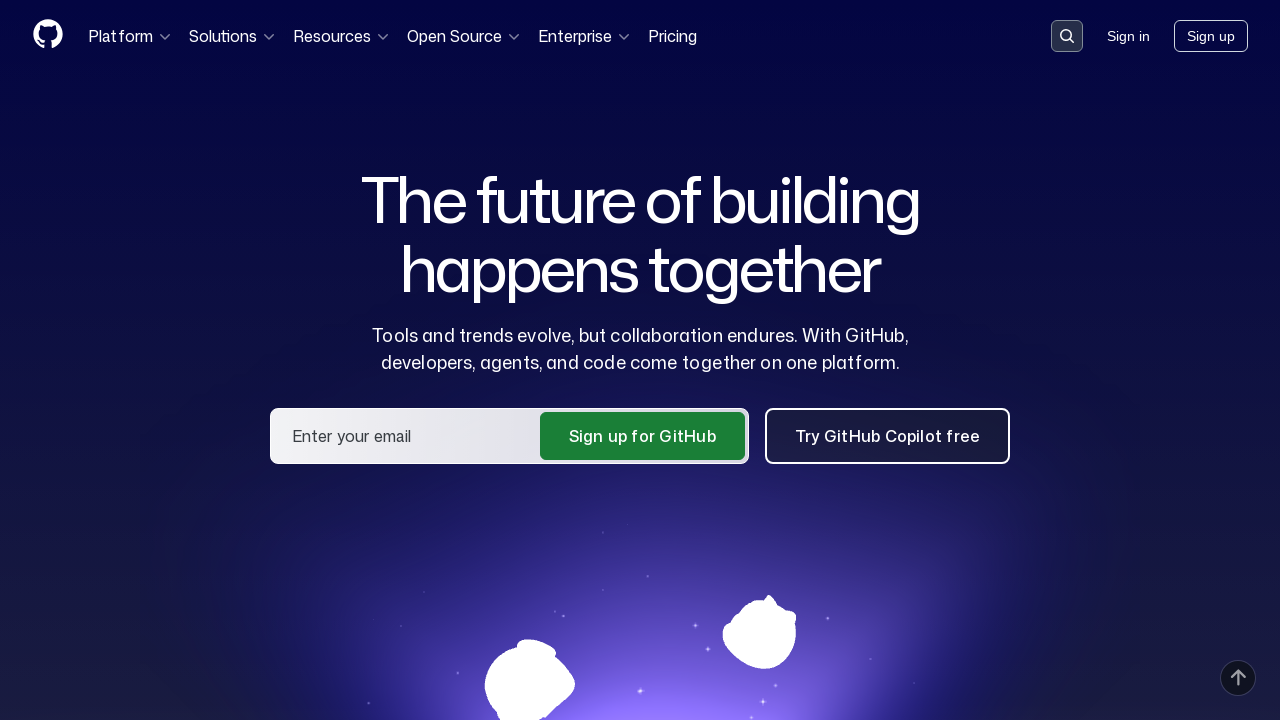

Clicked on search input container at (1067, 36) on .search-input-container
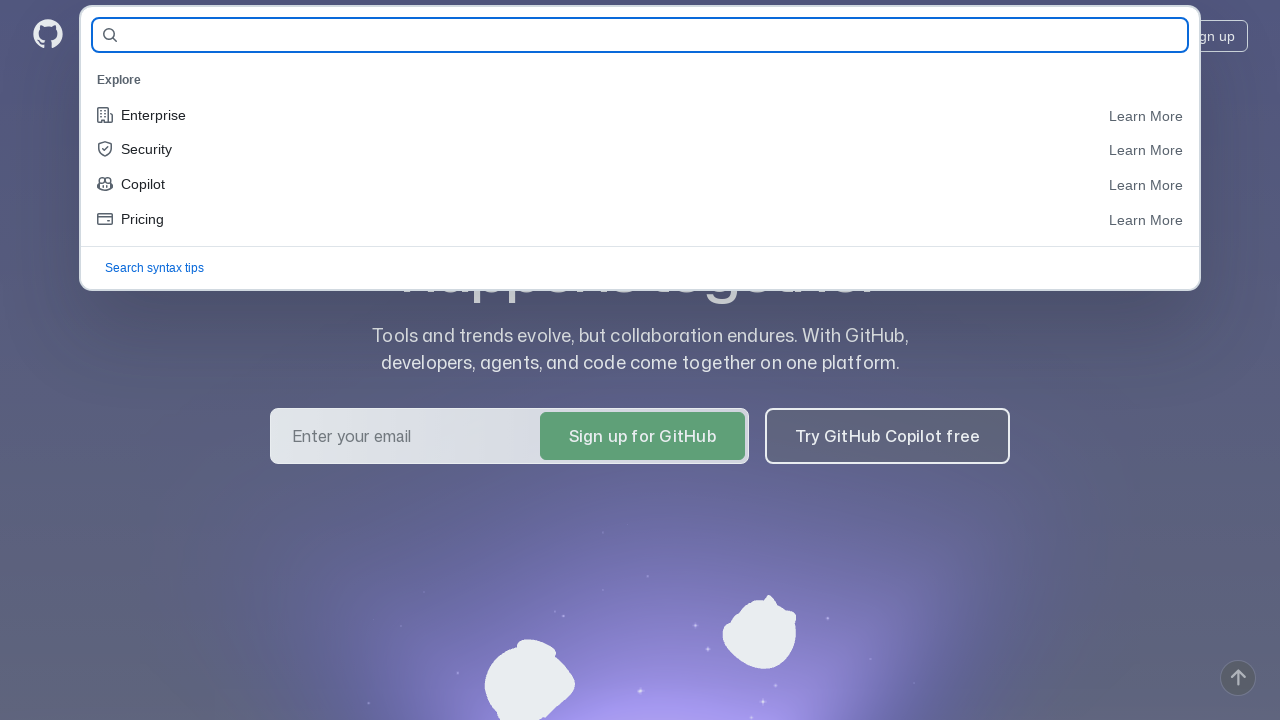

Filled search field with 'Runciterr/AllureHW' on #query-builder-test
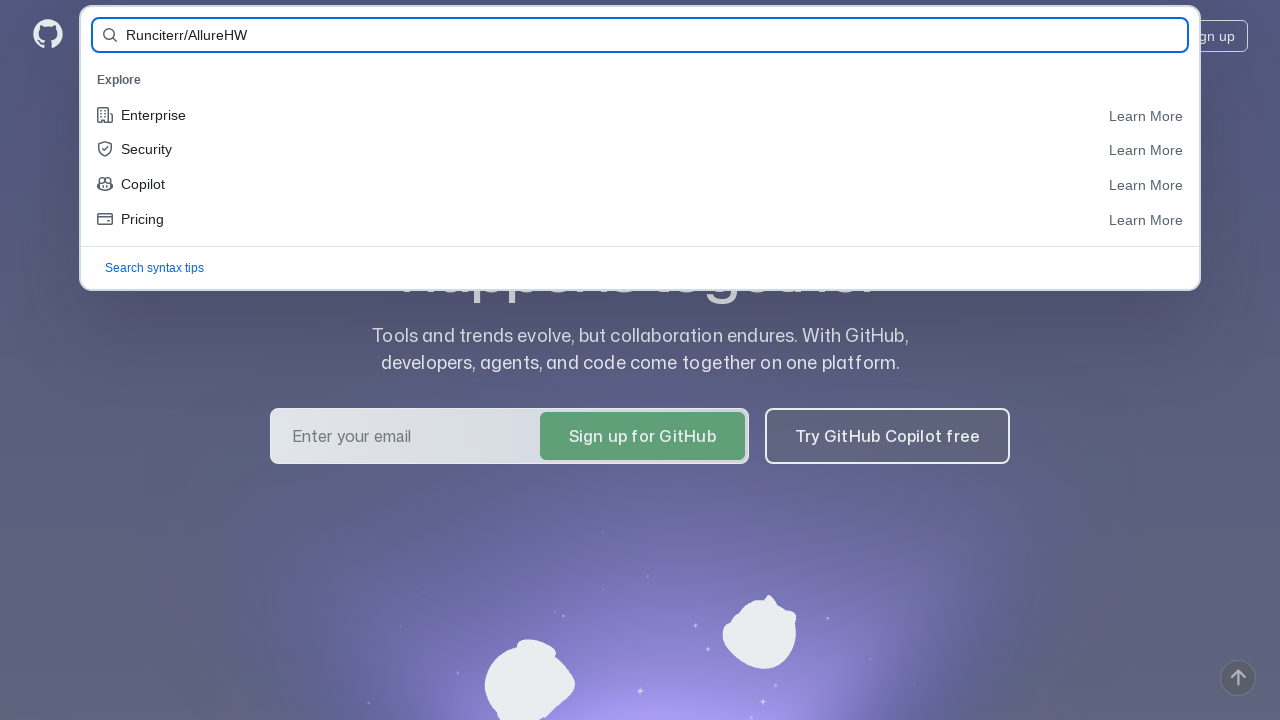

Pressed Enter to submit search on #query-builder-test
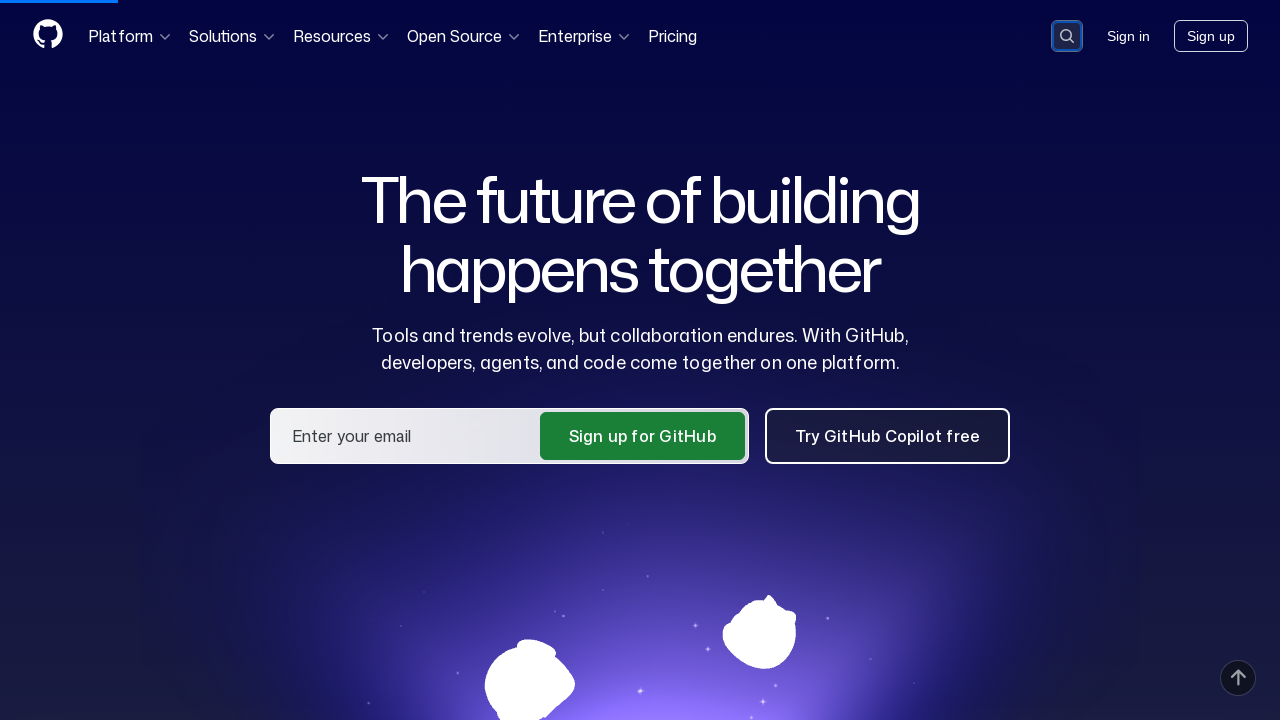

Clicked on repository link 'Runciterr/AllureHW' in search results at (442, 161) on a:has-text('Runciterr/AllureHW')
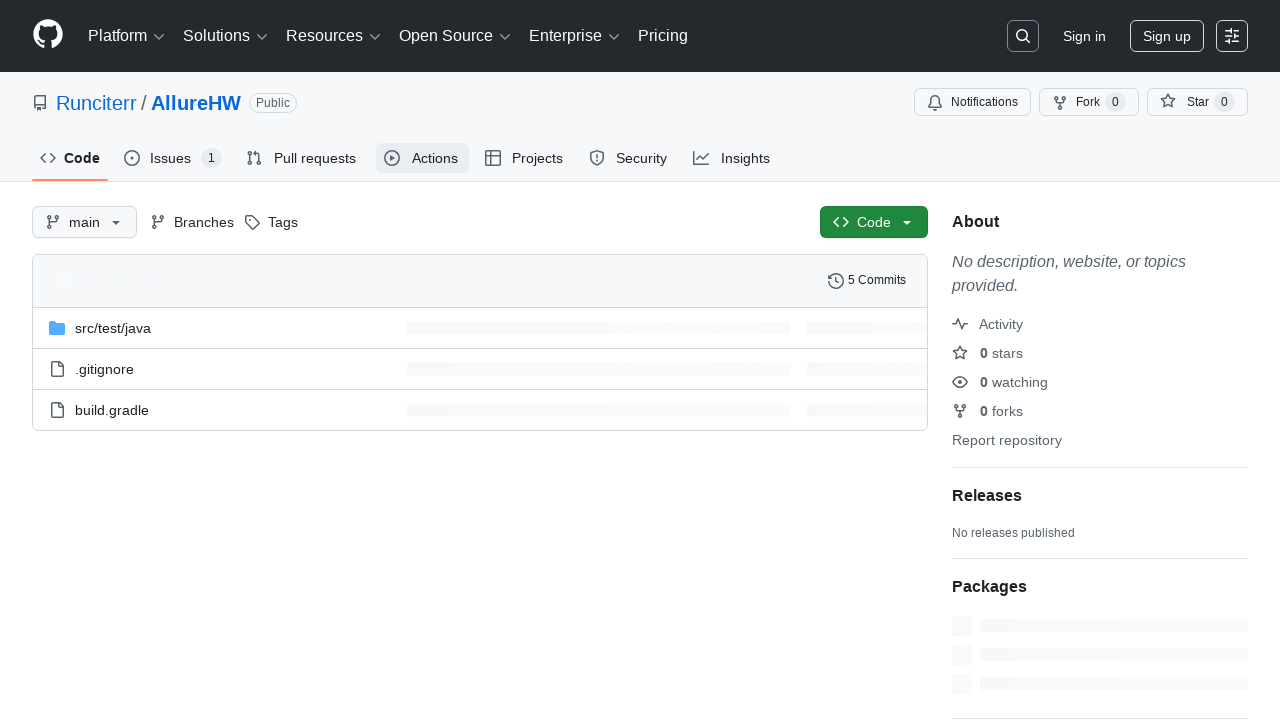

Clicked on Issues tab at (173, 158) on #issues-tab
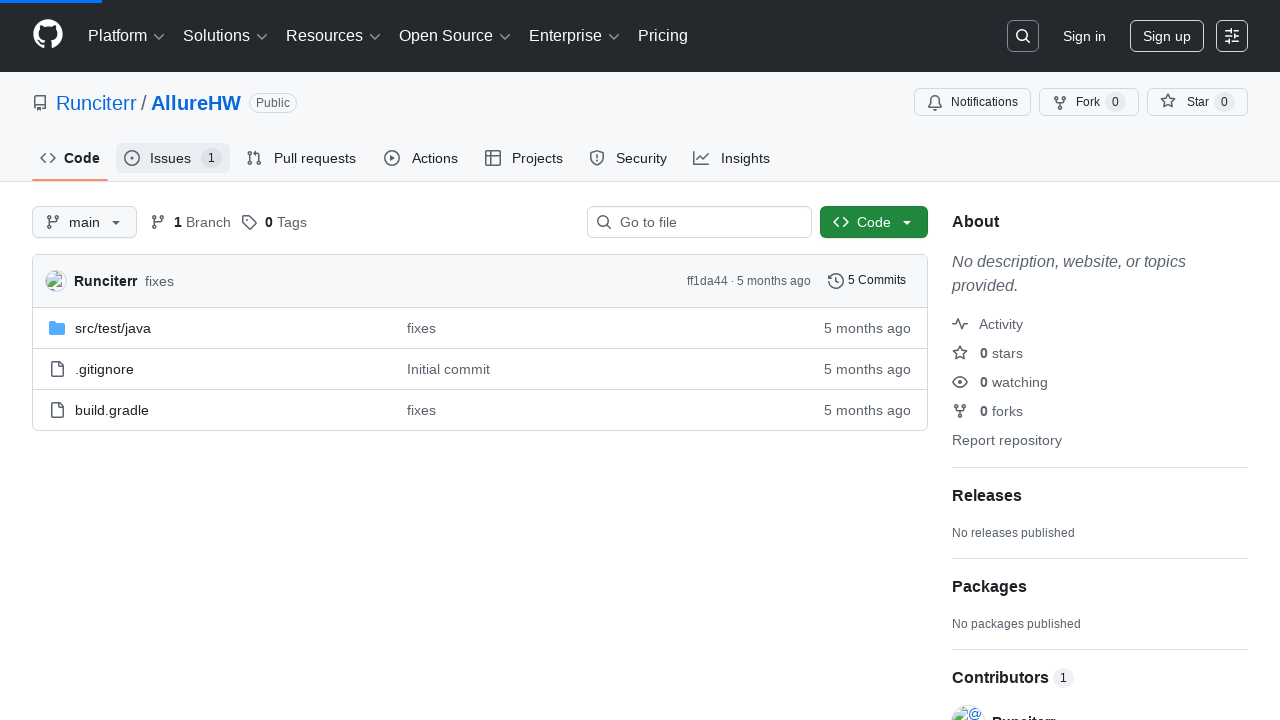

Verified issue #1 exists
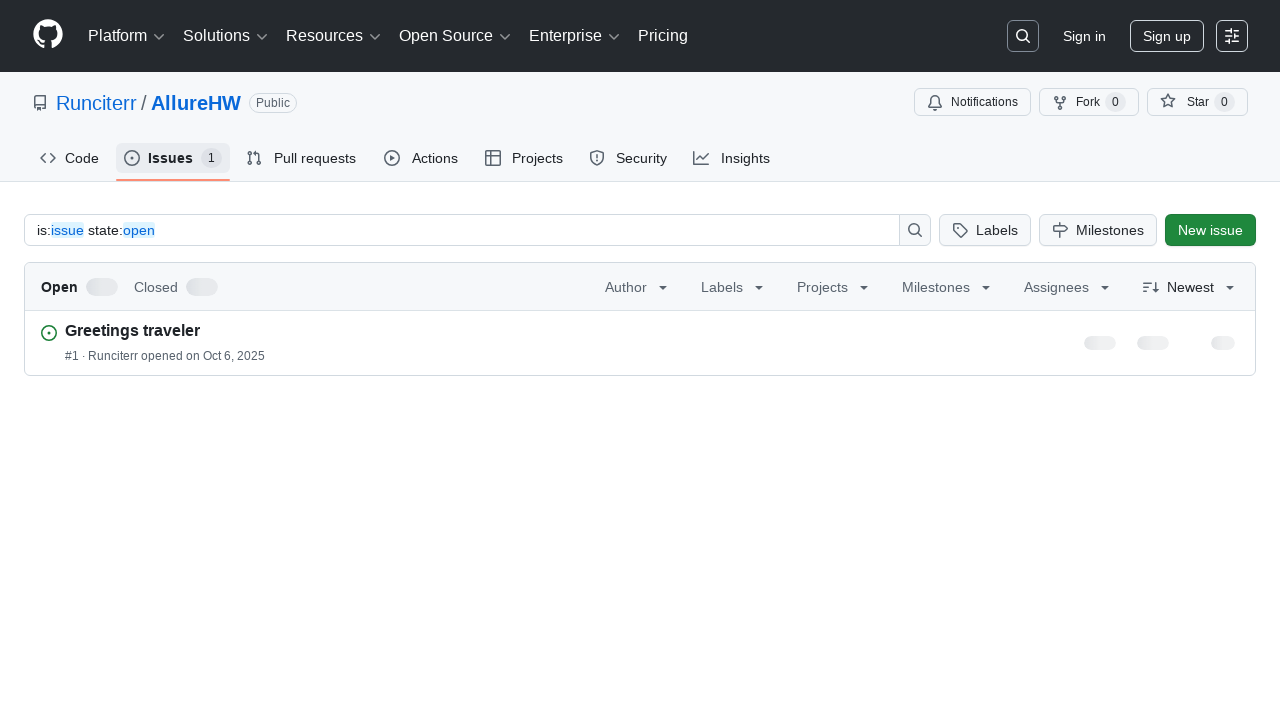

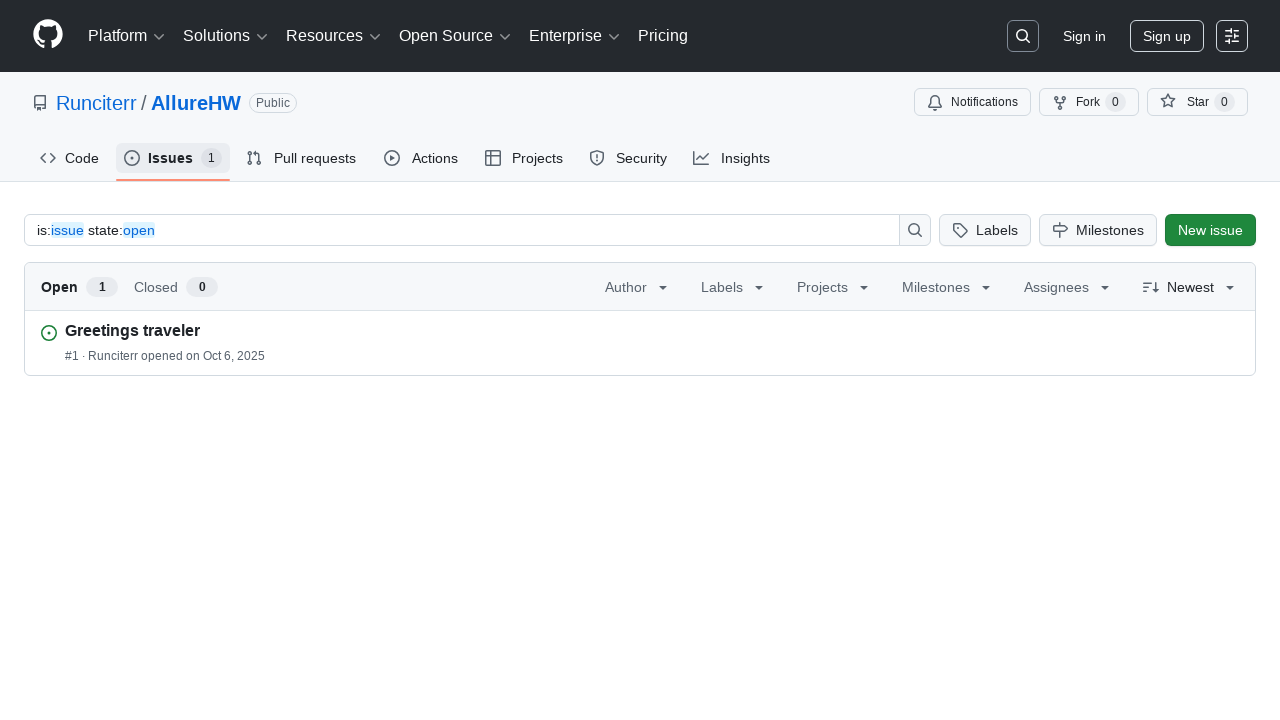